Tests a simple form by filling in first name, last name, city, and country fields using different element locator strategies, then submits the form

Starting URL: http://suninjuly.github.io/simple_form_find_task.html

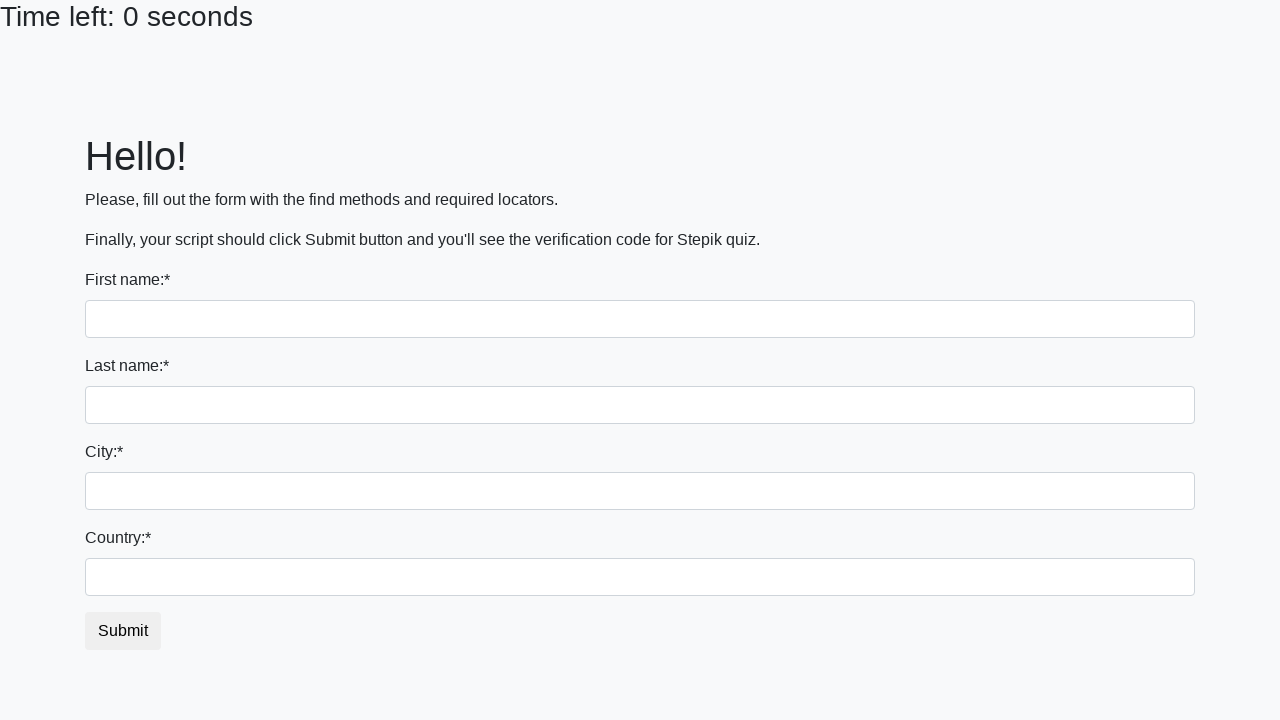

Filled first name field with 'Ivan' using tag name selector on input
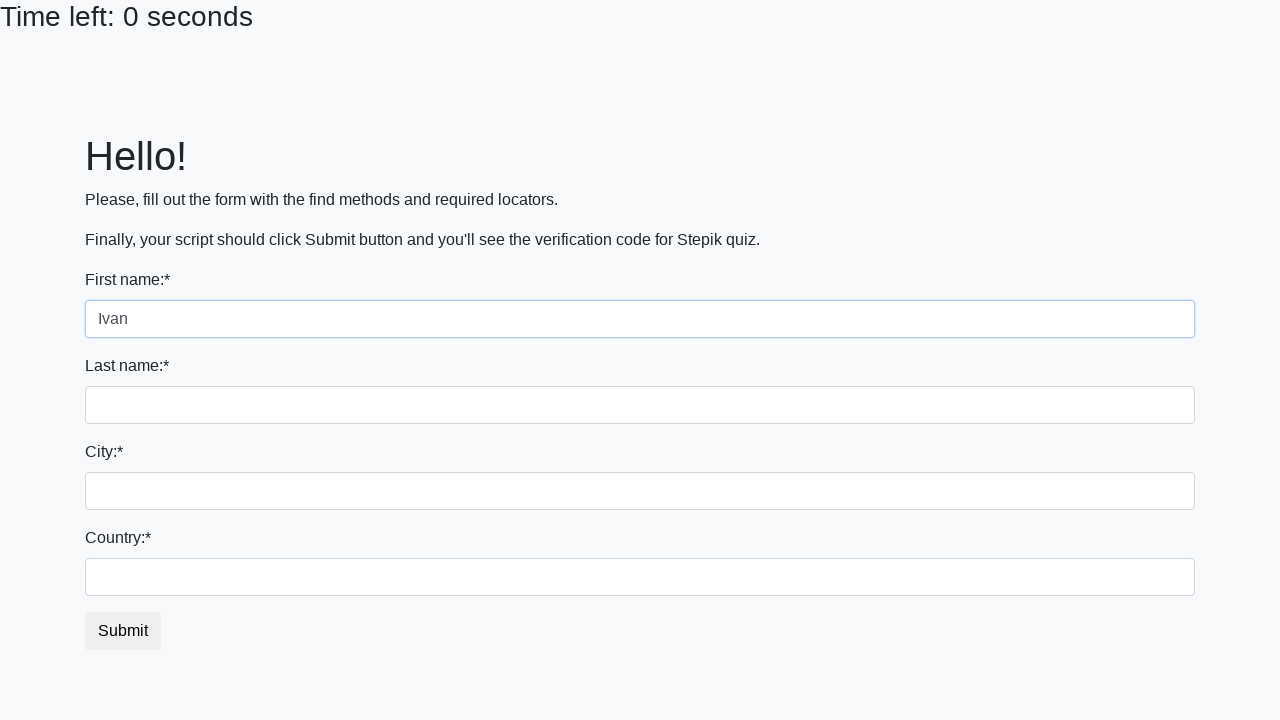

Filled last name field with 'Petrov' using name attribute selector on input[name='last_name']
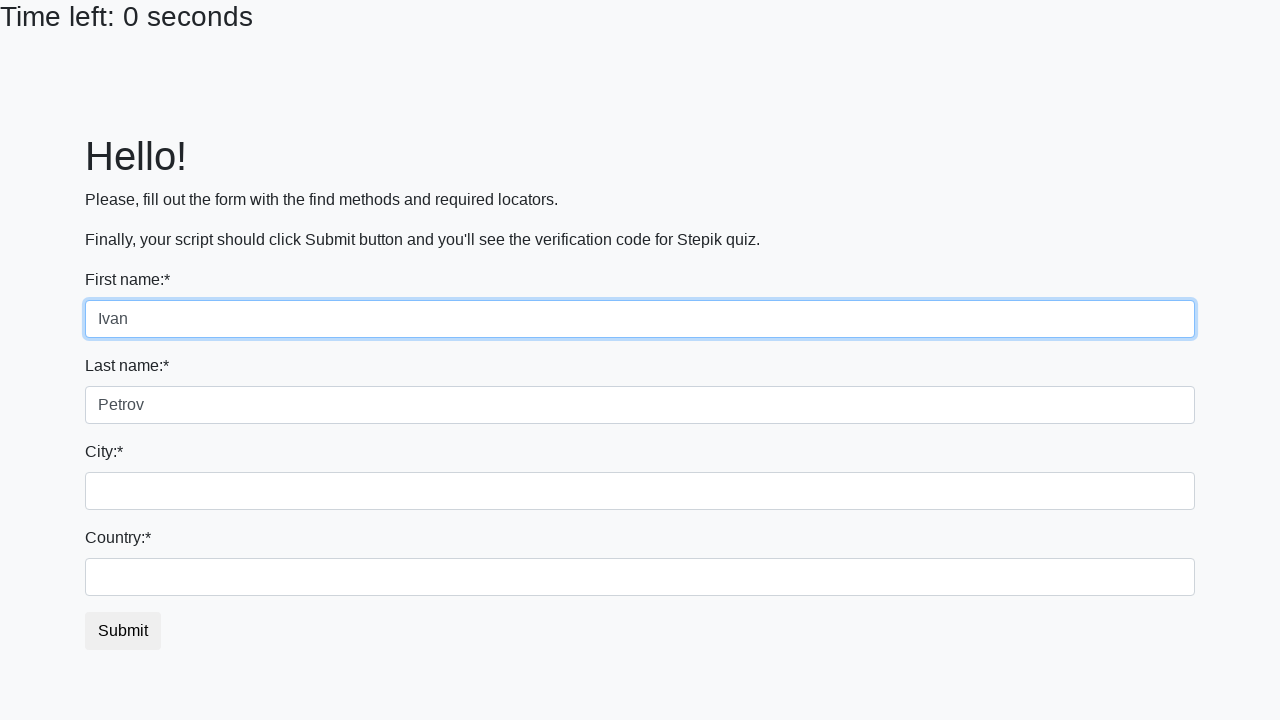

Filled city field with 'Smolensk' using class selector on .city
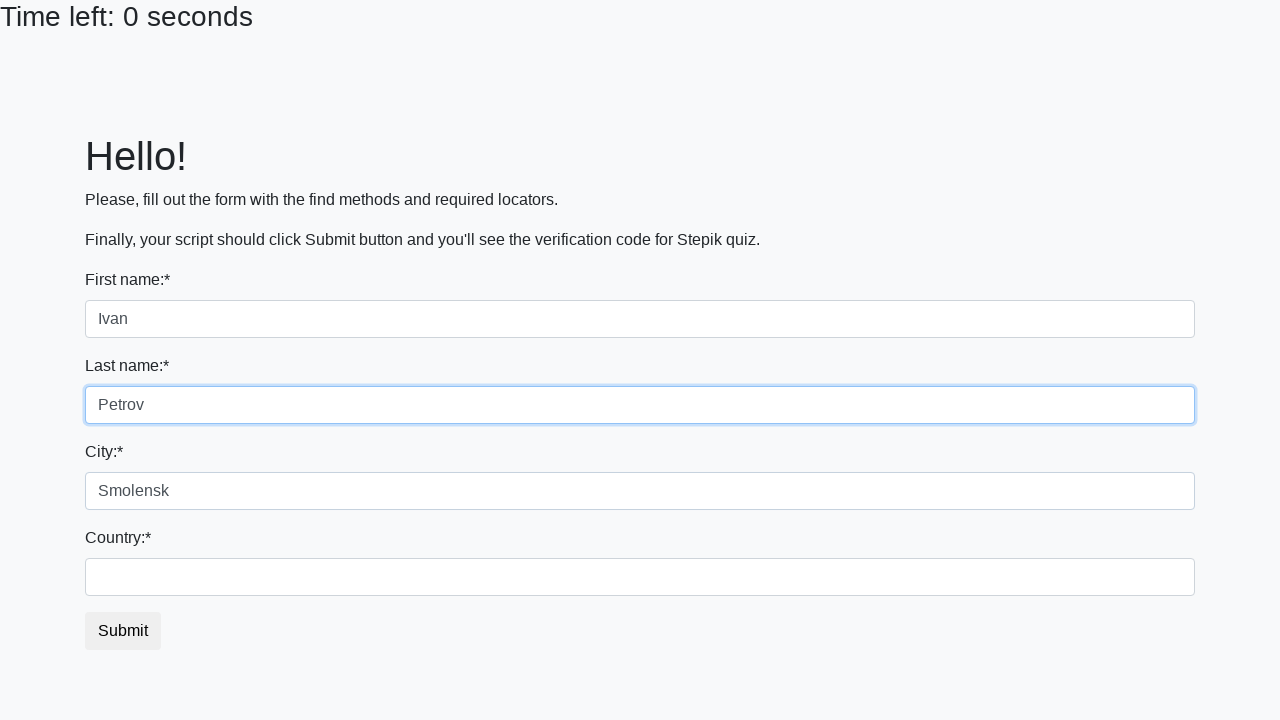

Filled country field with 'Russia' using id selector on #country
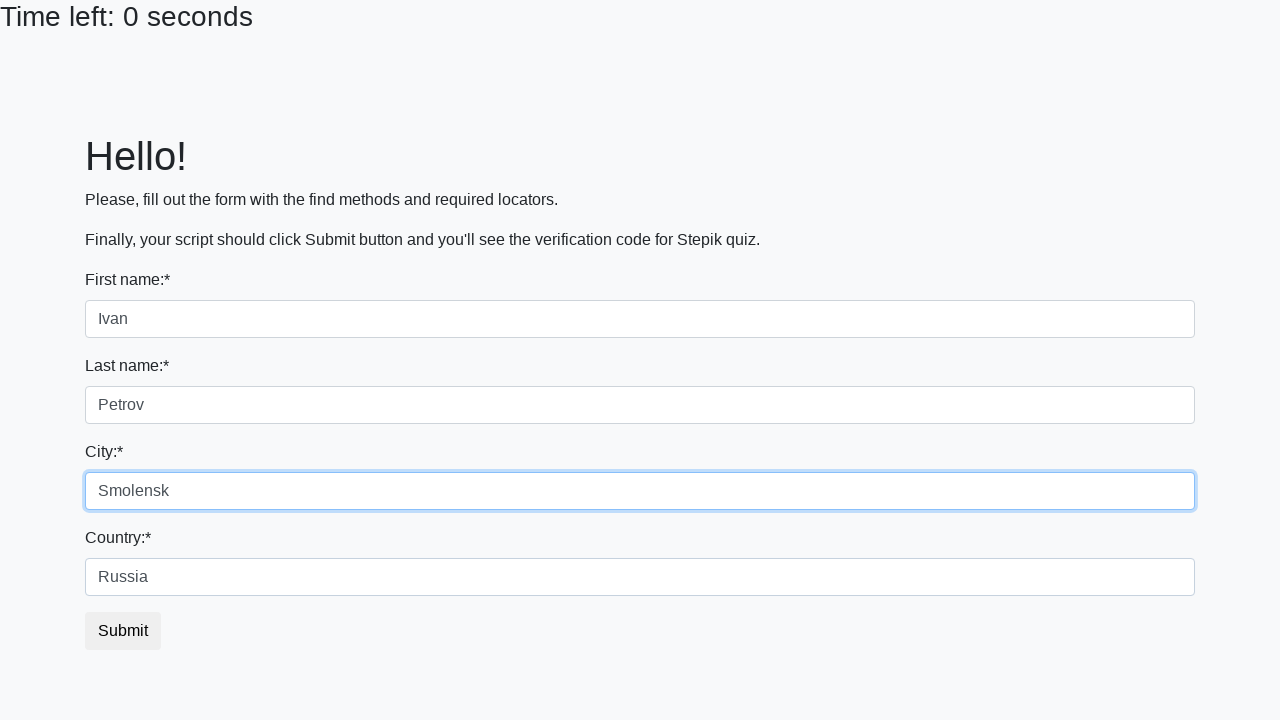

Clicked submit button to submit form at (123, 631) on button.btn
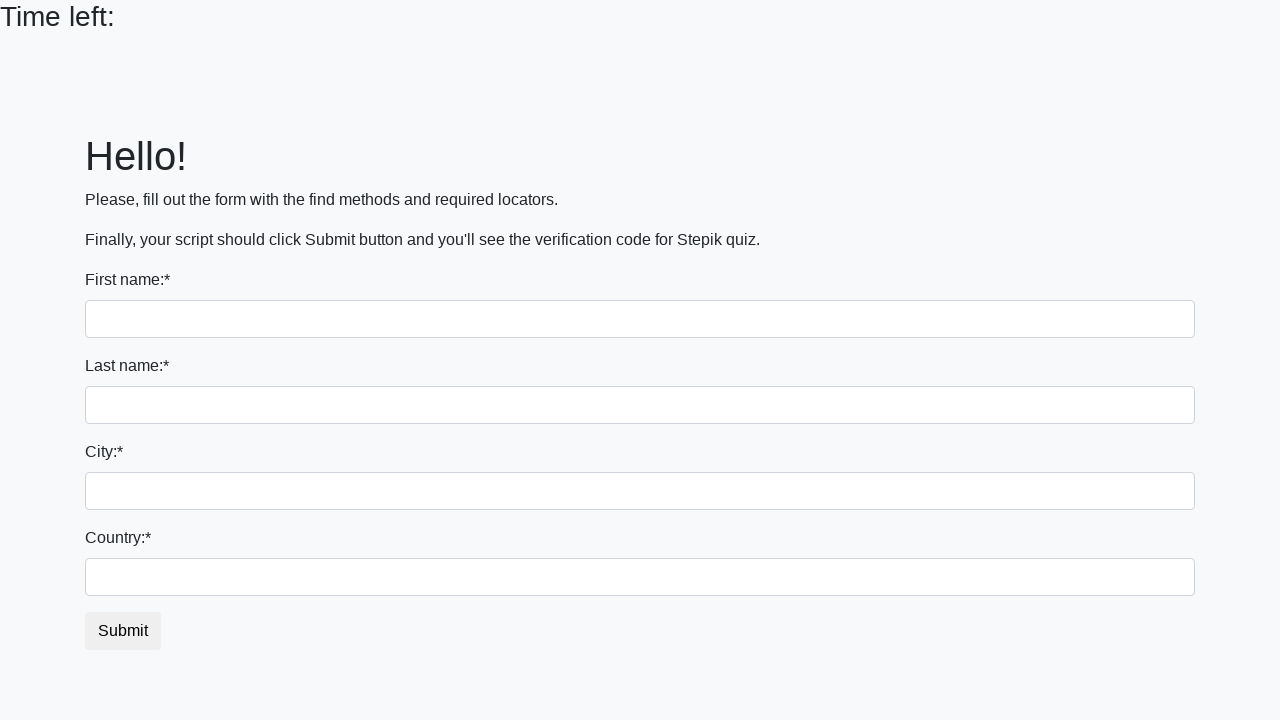

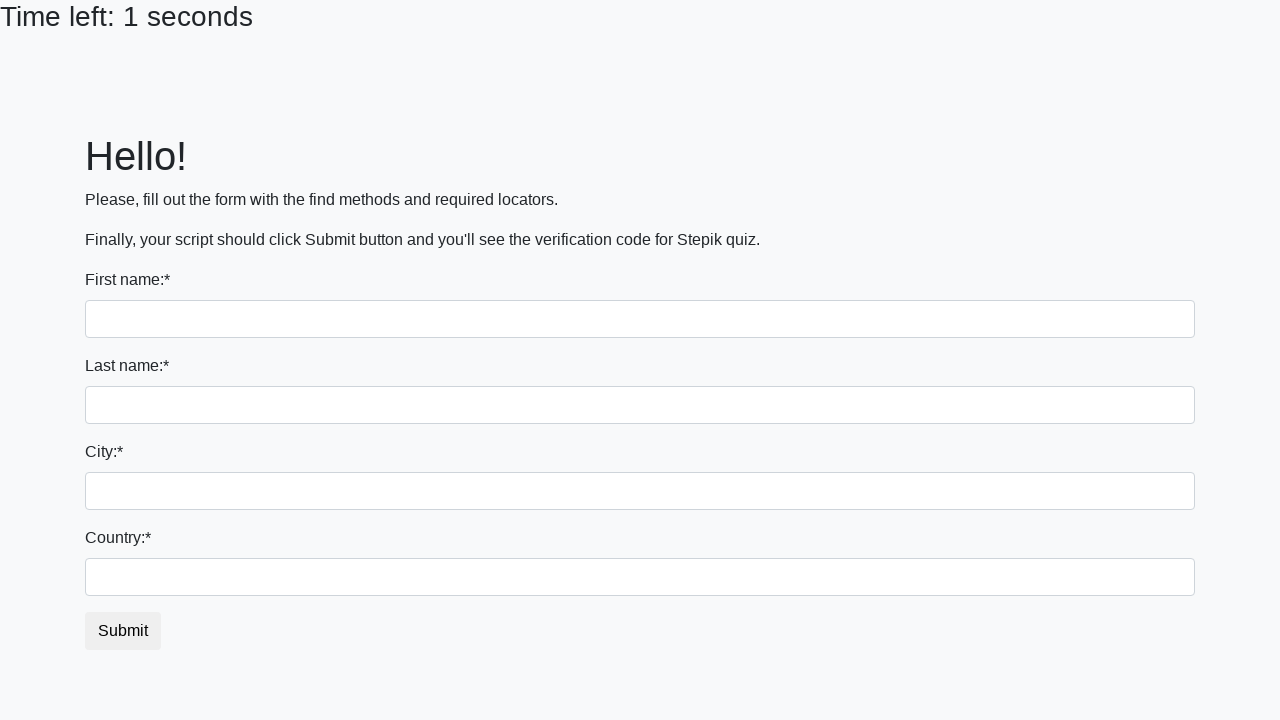